Tests image loading functionality by navigating to a page with lazy-loaded images, waiting for the images to fully load, and verifying the presence of specific image elements.

Starting URL: https://bonigarcia.dev/selenium-webdriver-java/loading-images.html

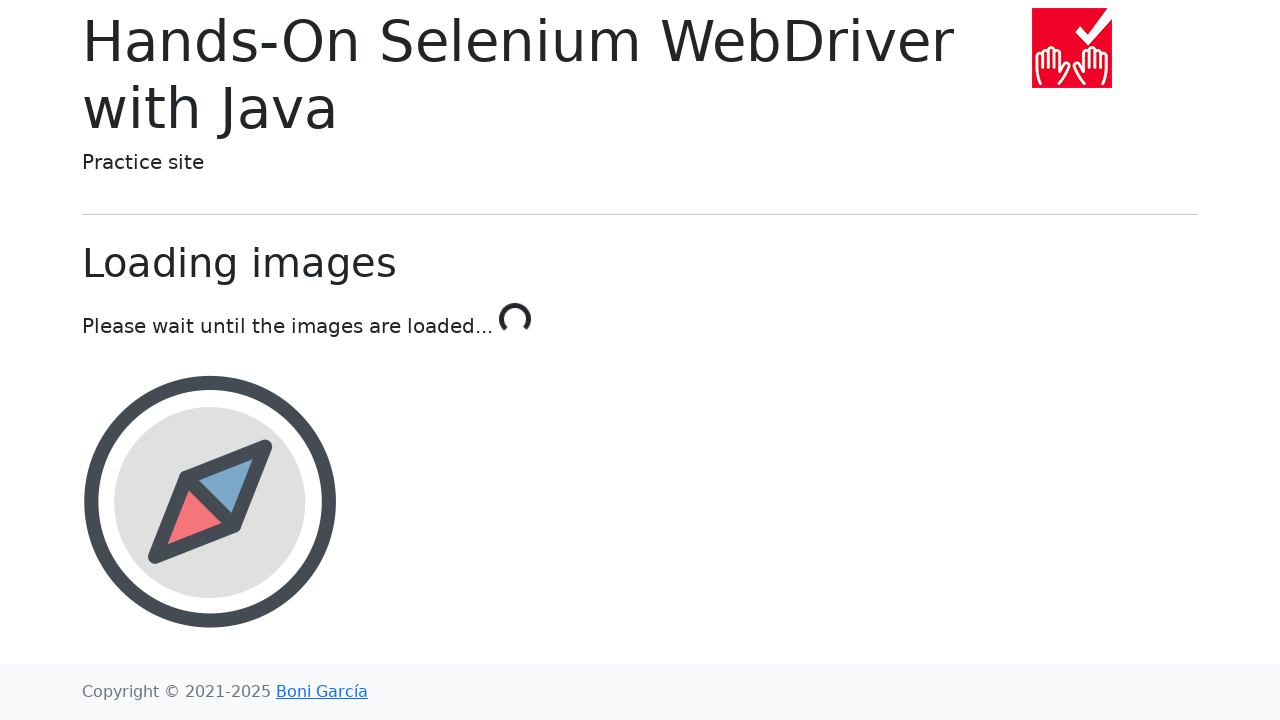

Navigated to loading images test page
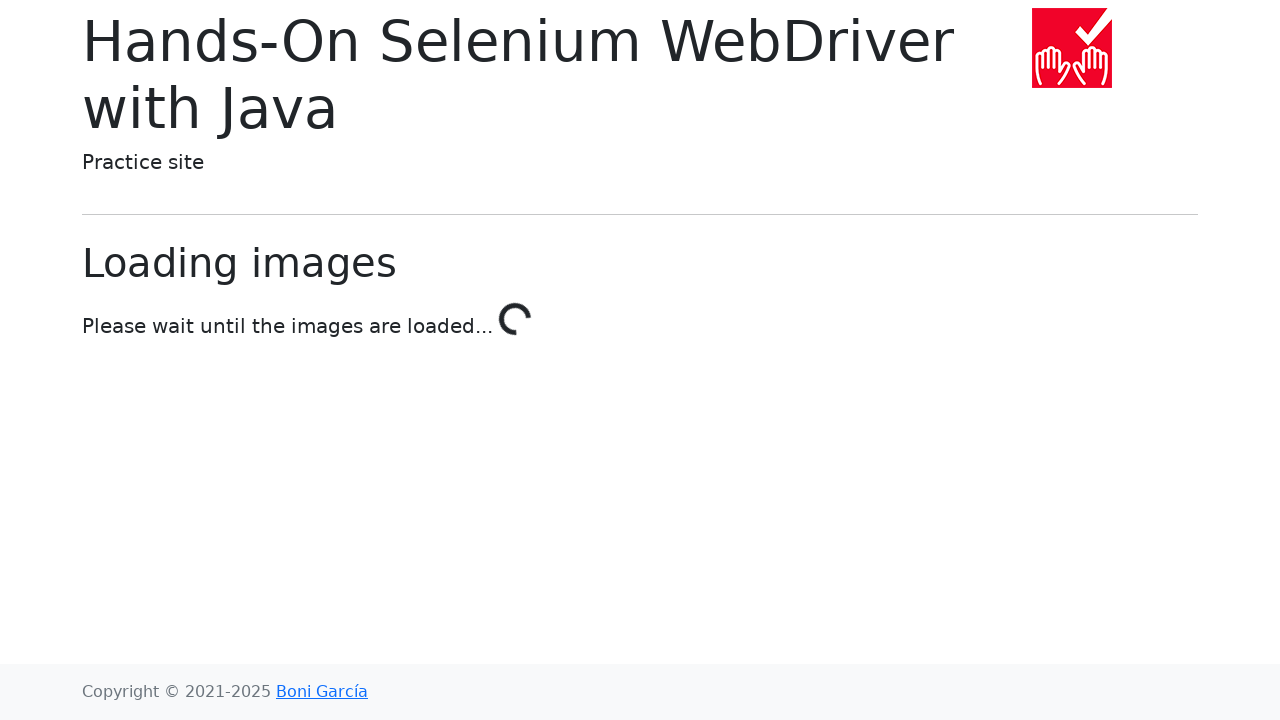

Landscape image element loaded
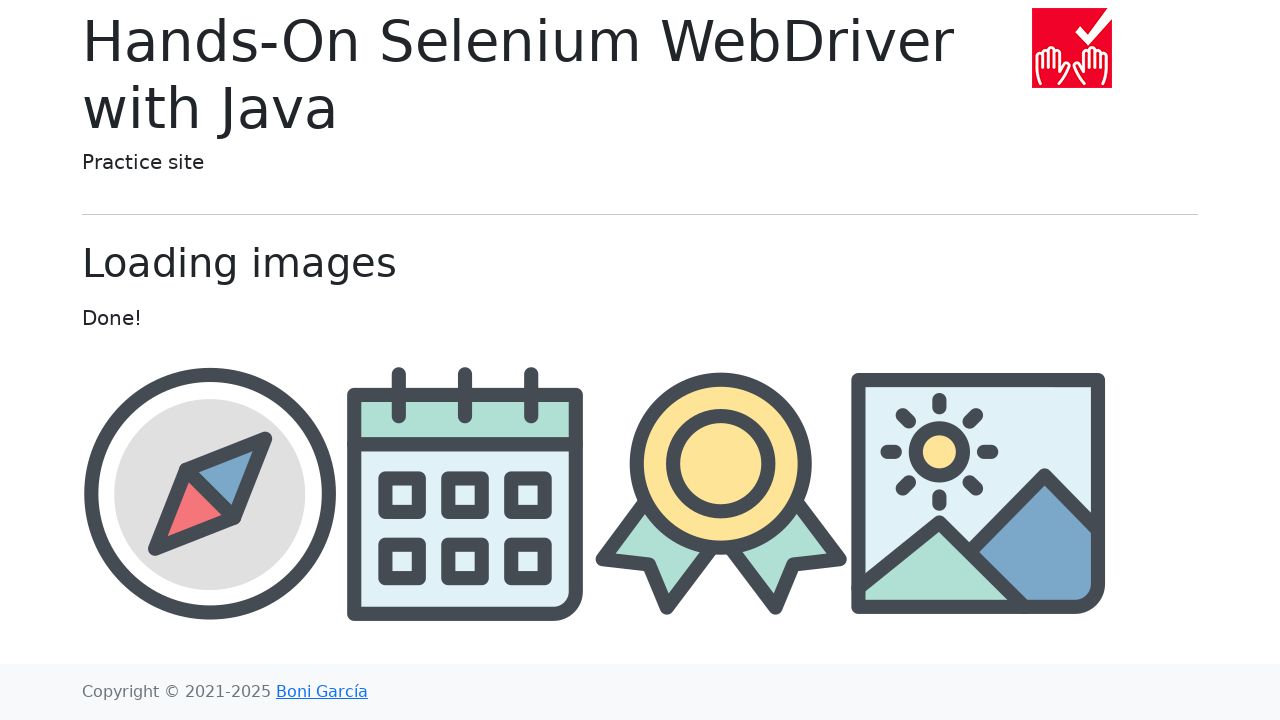

Award image element loaded
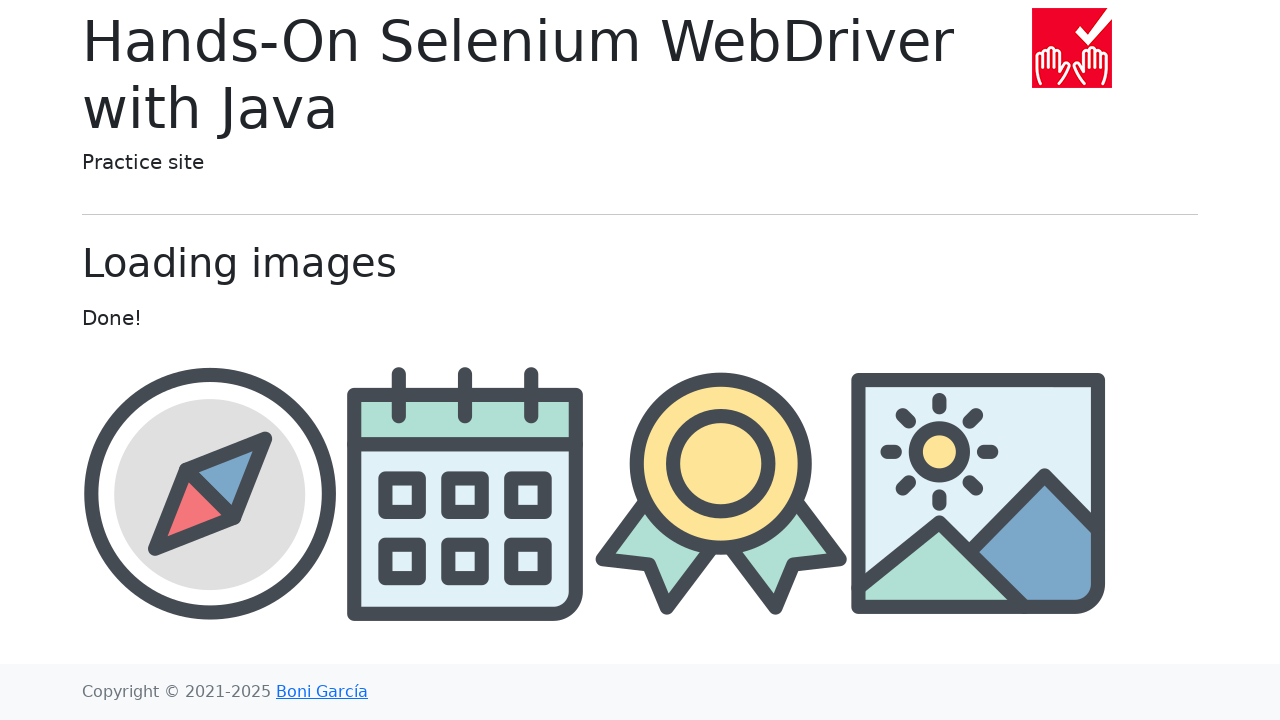

Verified award image has src attribute: img/award.png
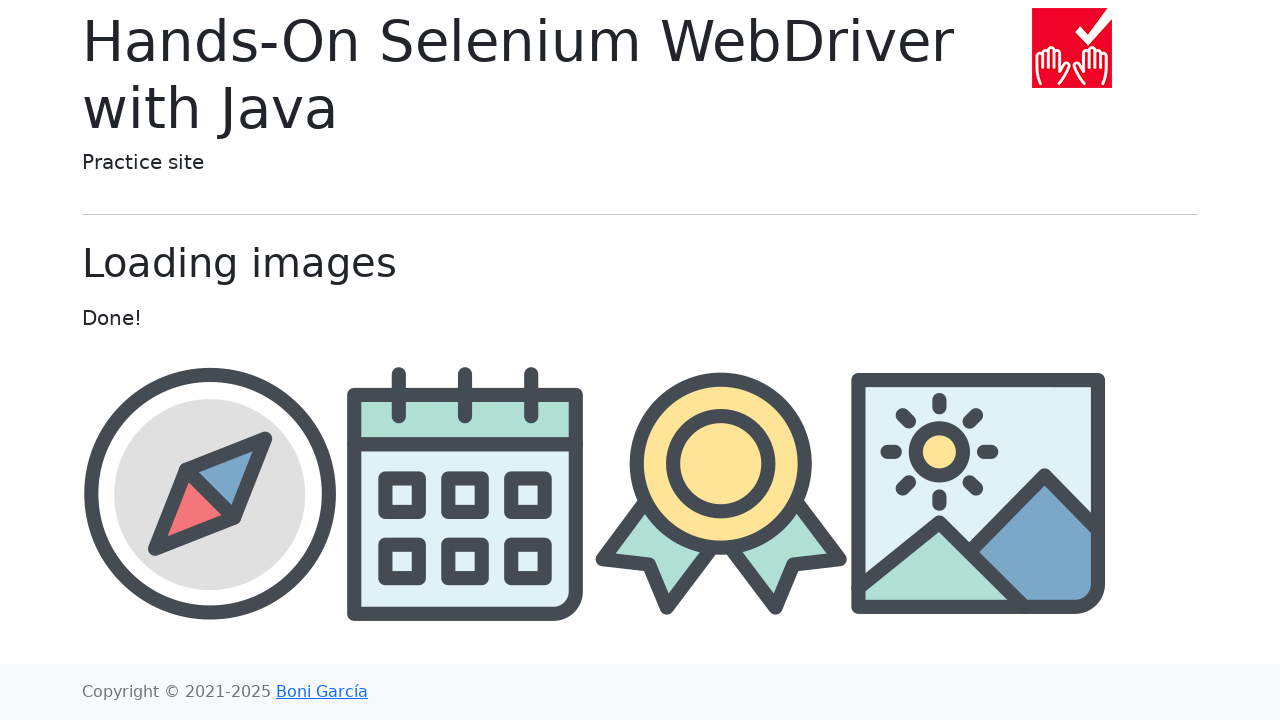

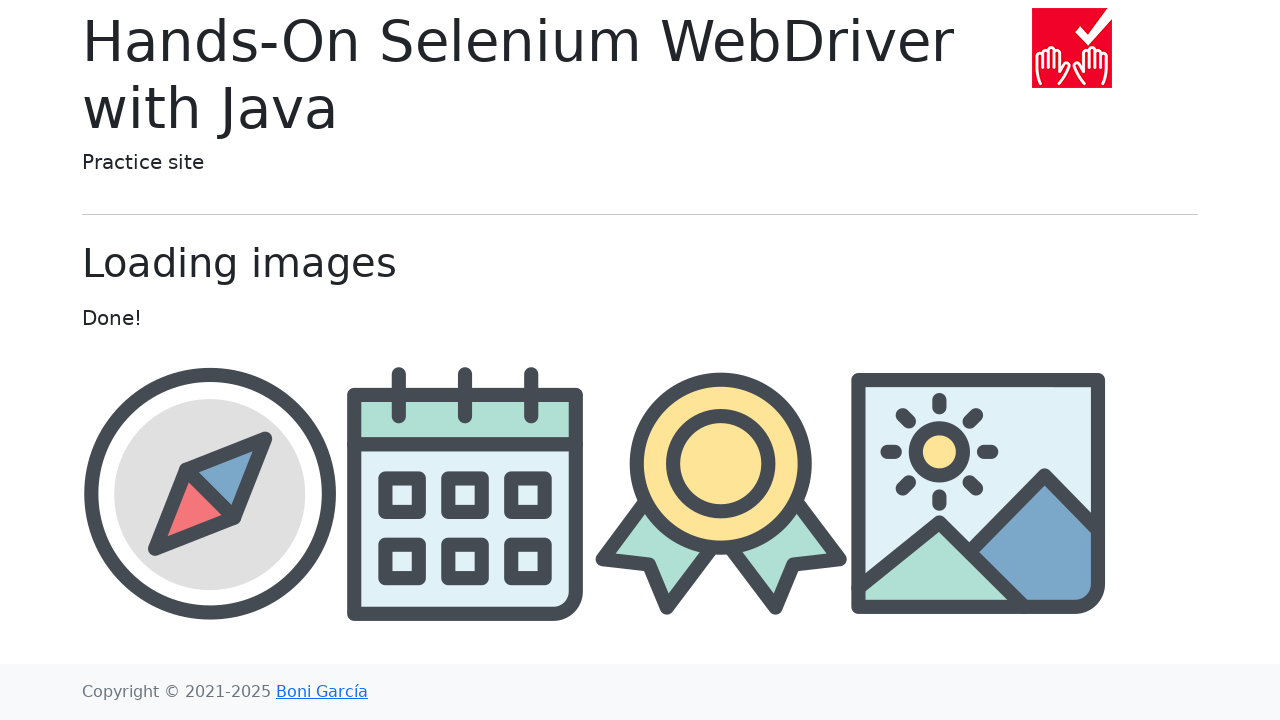